Navigates to the Selenide GitHub repository, clicks on Wiki tab, searches for SoftAssertions, clicks on it, then navigates to Discussions tab

Starting URL: https://github.com/selenide/selenide

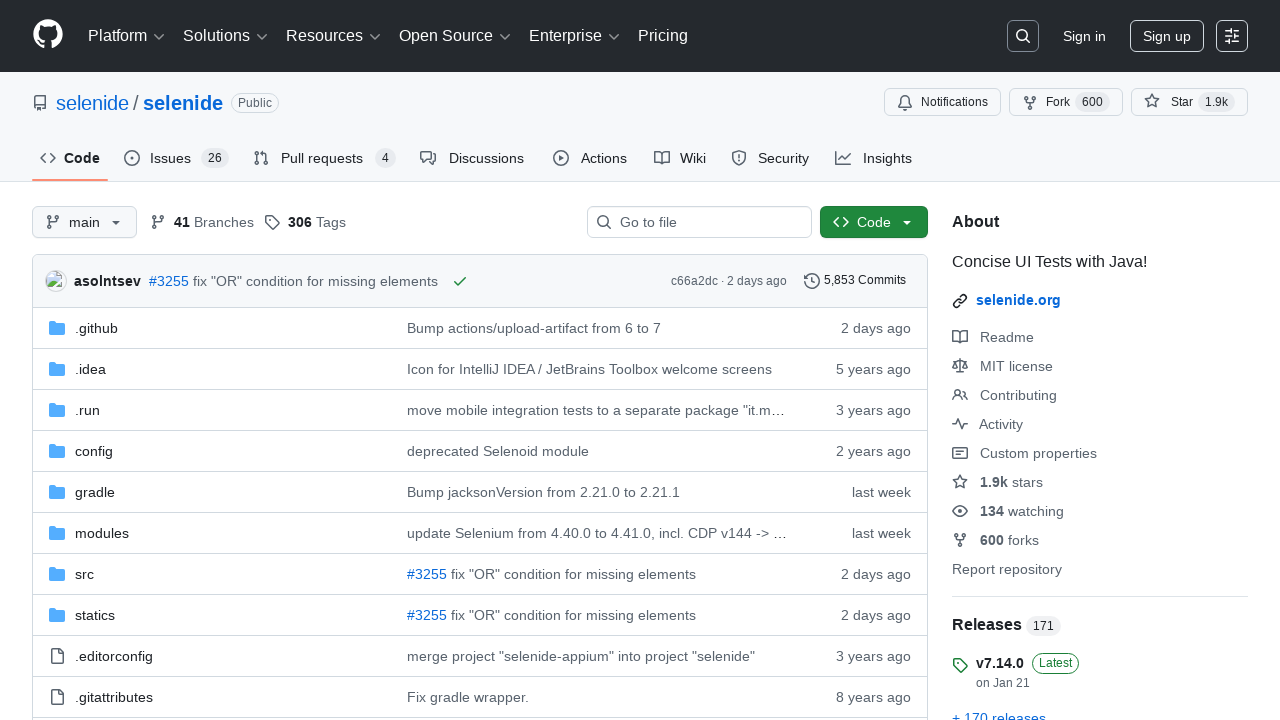

Navigated to Selenide GitHub repository
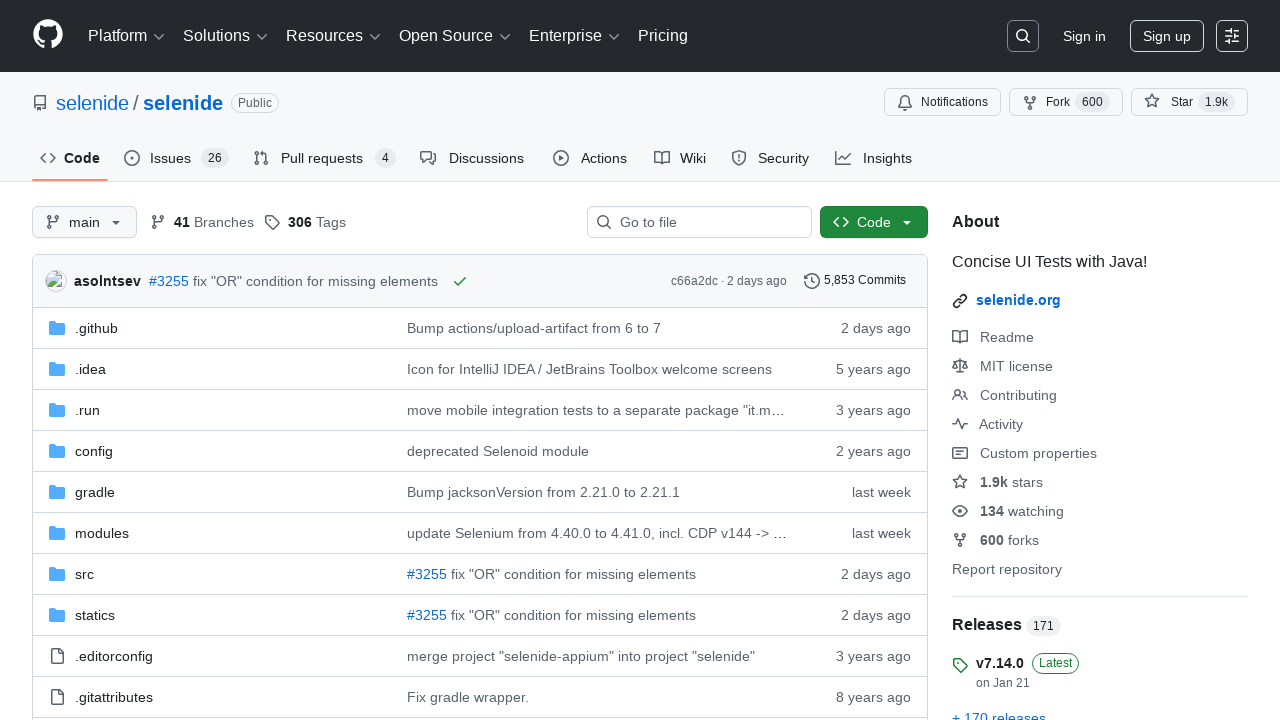

Clicked on Wiki tab at (680, 158) on #wiki-tab
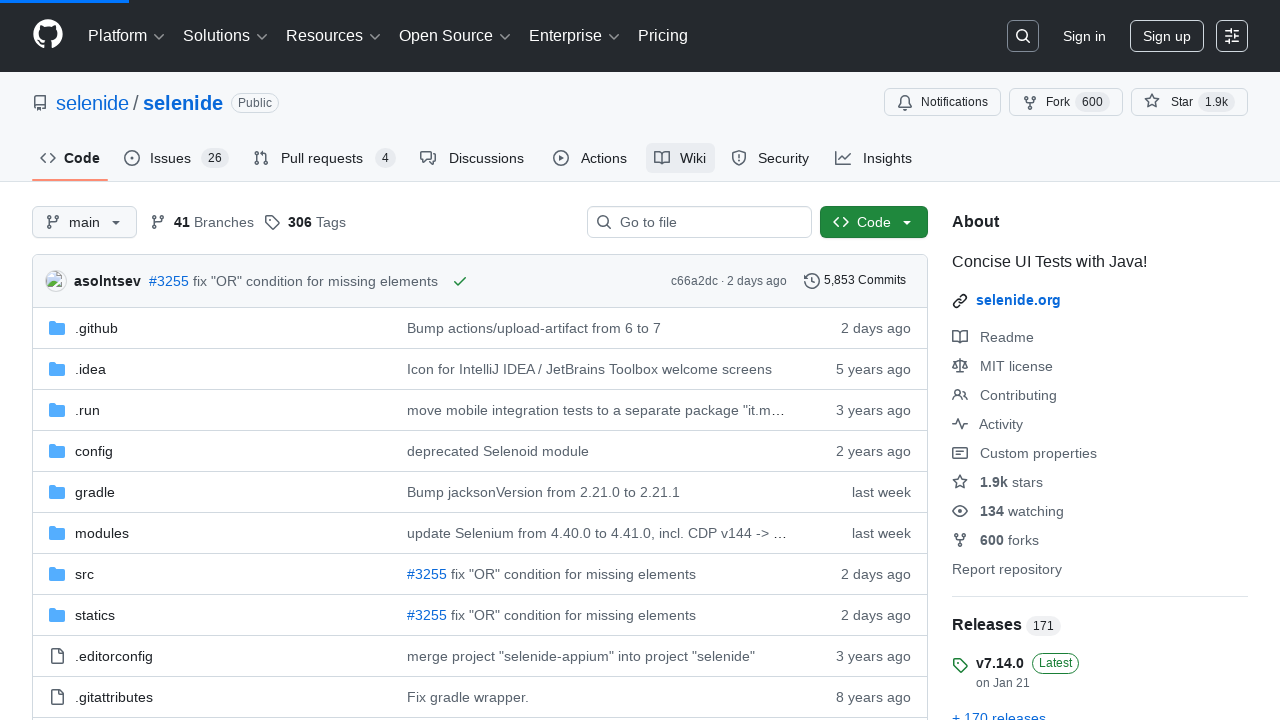

Searched for SoftAssertions in wiki pages filter on #wiki-pages-filter
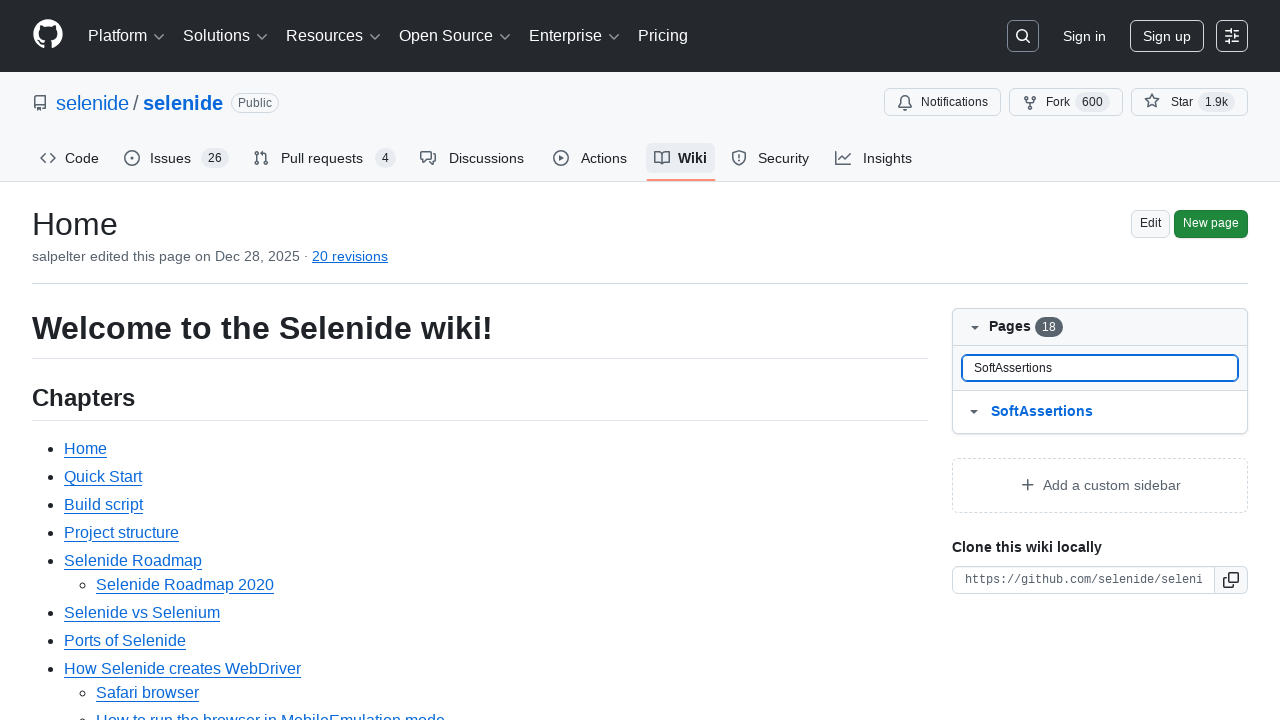

Clicked on SoftAssertions wiki page at (1042, 412) on text=SoftAssertions
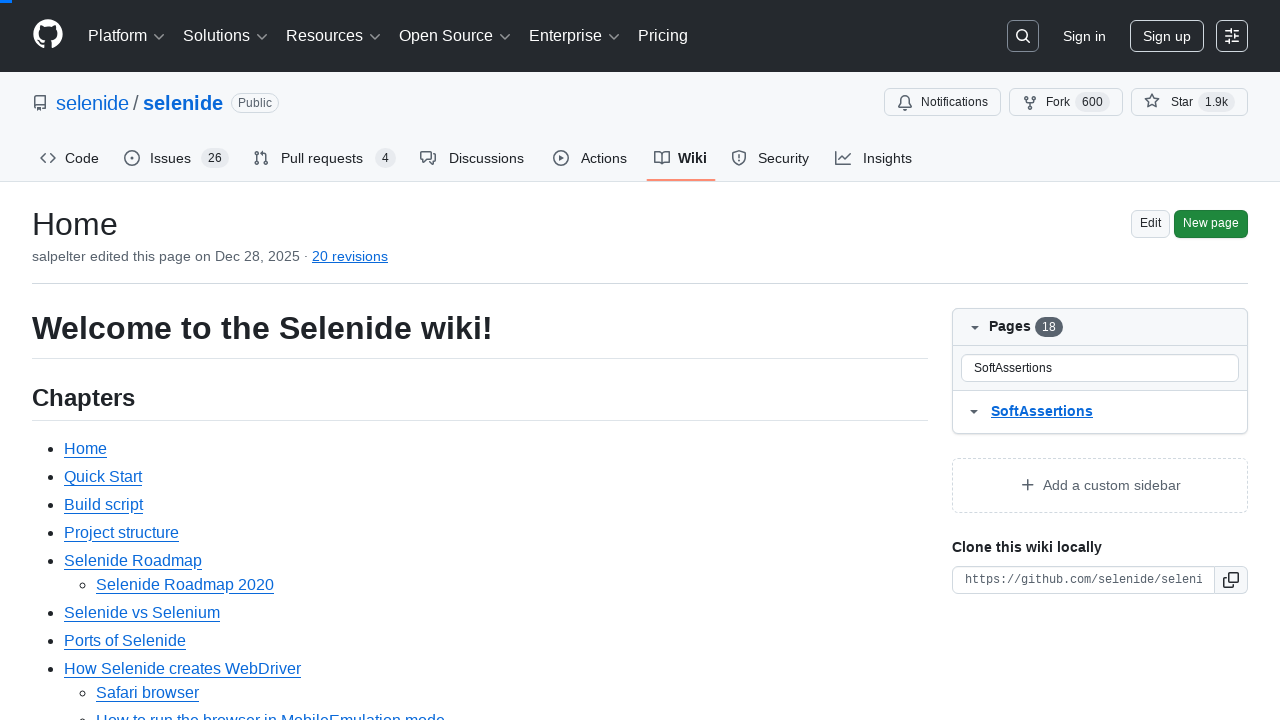

Clicked on Discussions tab at (474, 158) on #discussions-tab
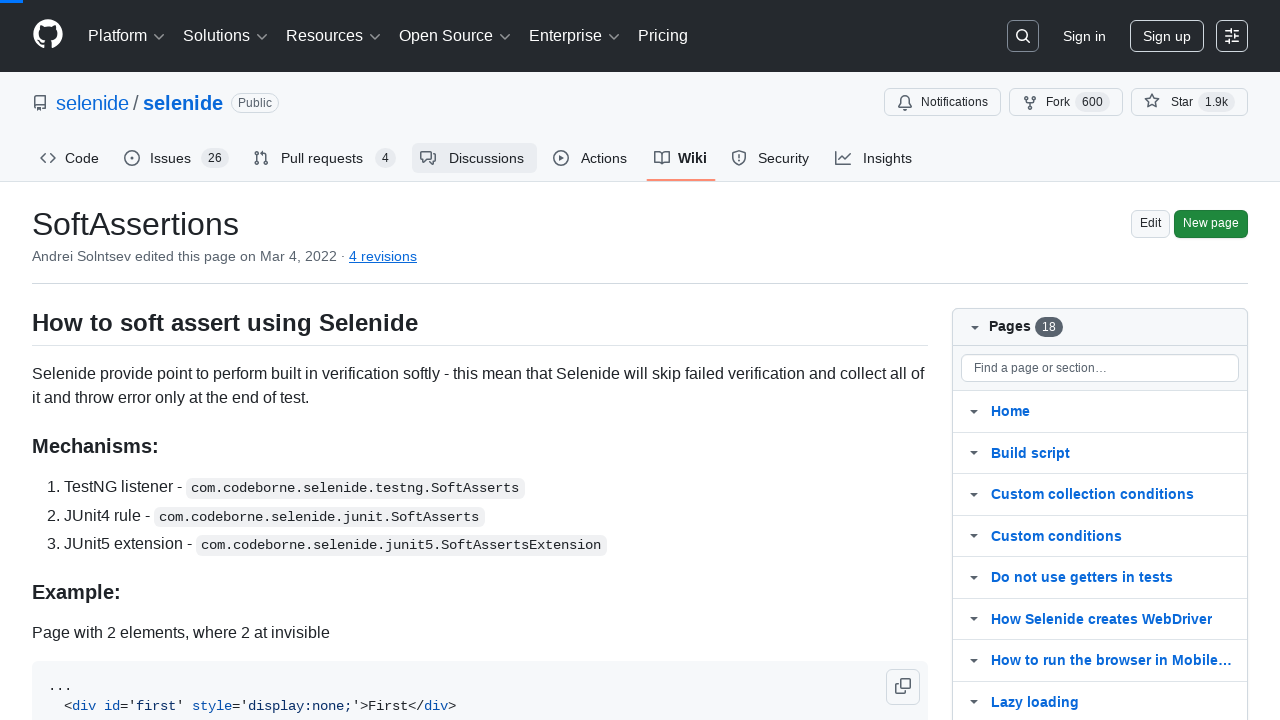

Discussions page loaded with action list
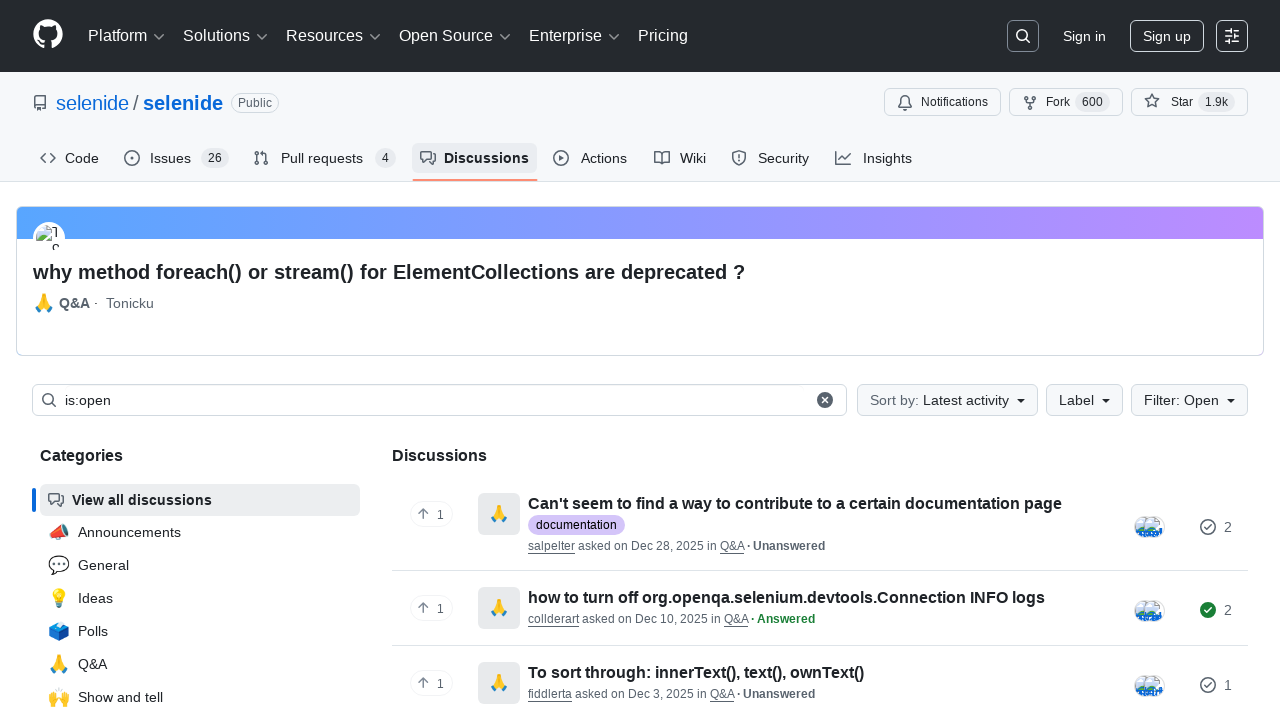

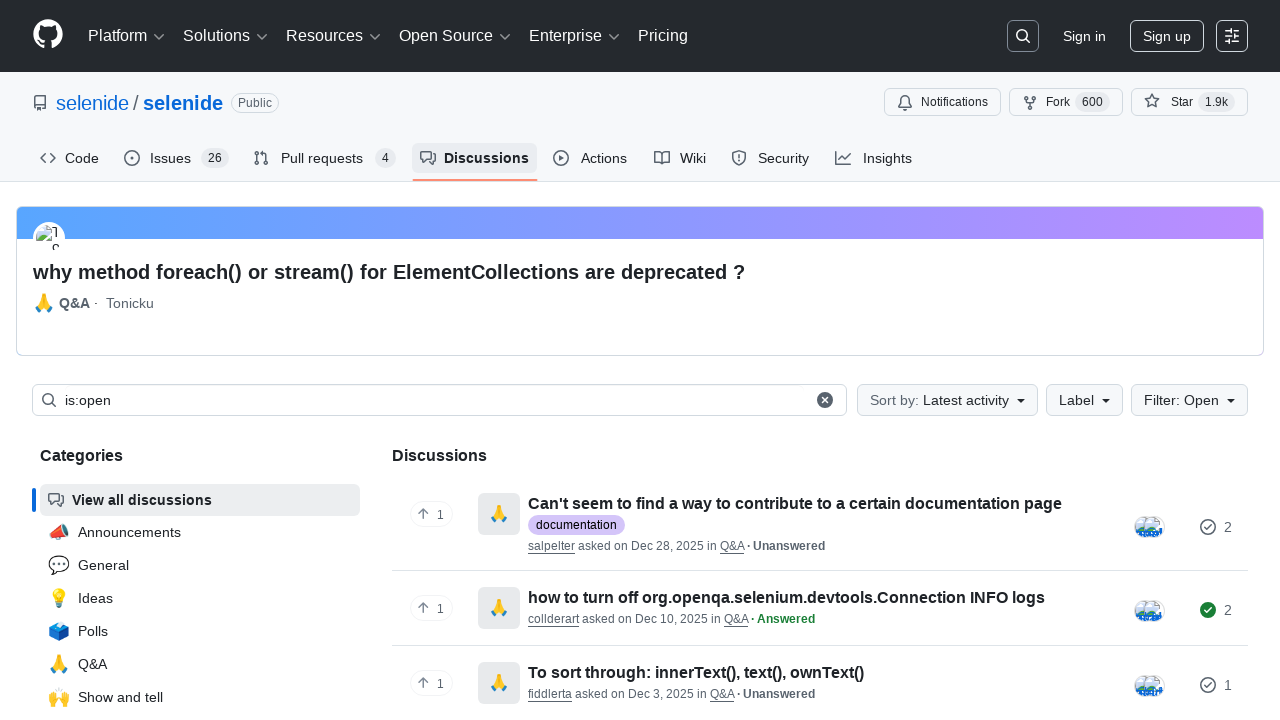